Tests keyboard interactions on a demo form by filling fields using Tab navigation and demonstrating copy-paste functionality with Ctrl+A, Ctrl+C, and Ctrl+V keyboard shortcuts.

Starting URL: https://demoqa.com/text-box

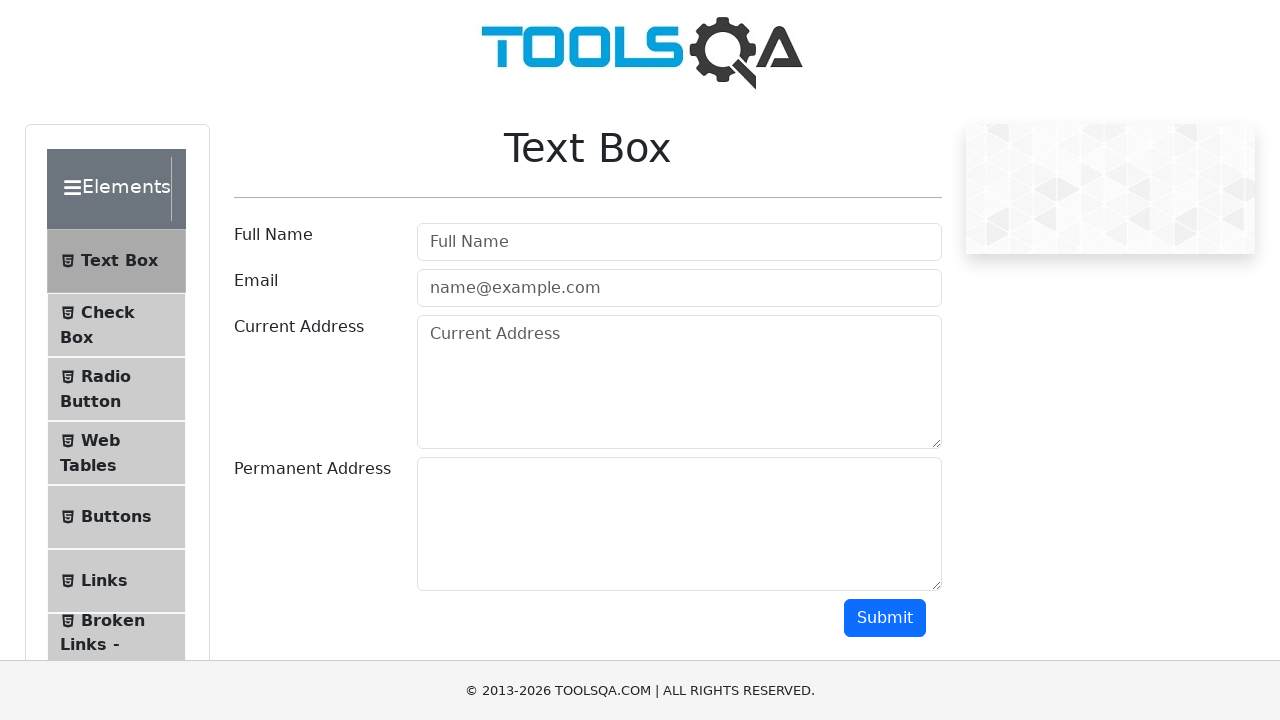

Filled username field with 'Mahesh' on input#userName
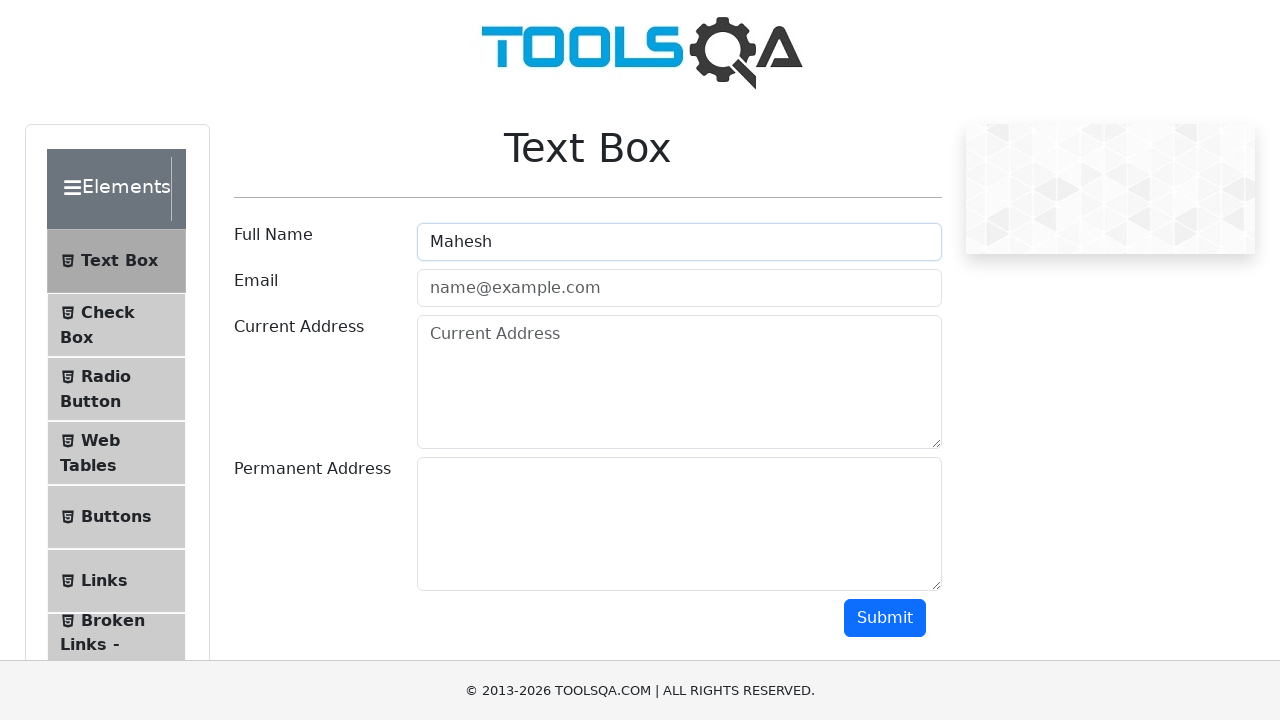

Pressed Tab to navigate to email field on input#userName
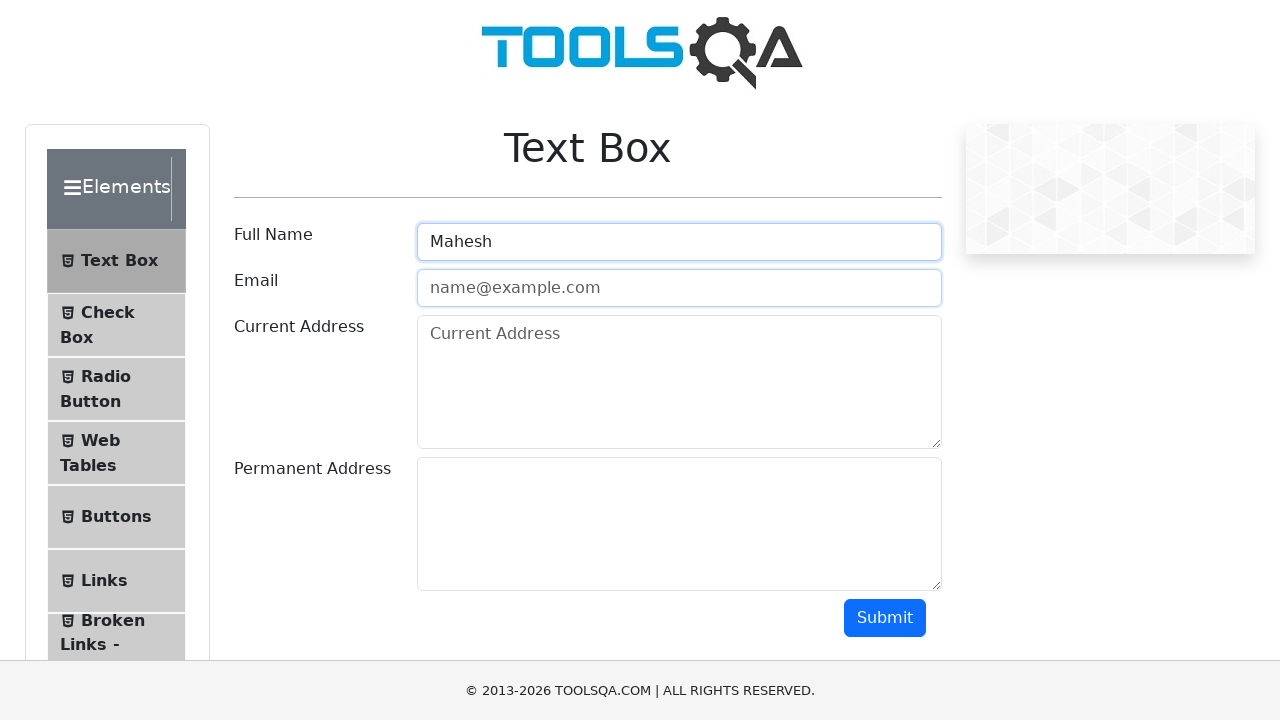

Typed email address 'sureshraina@gmail.com' in email field
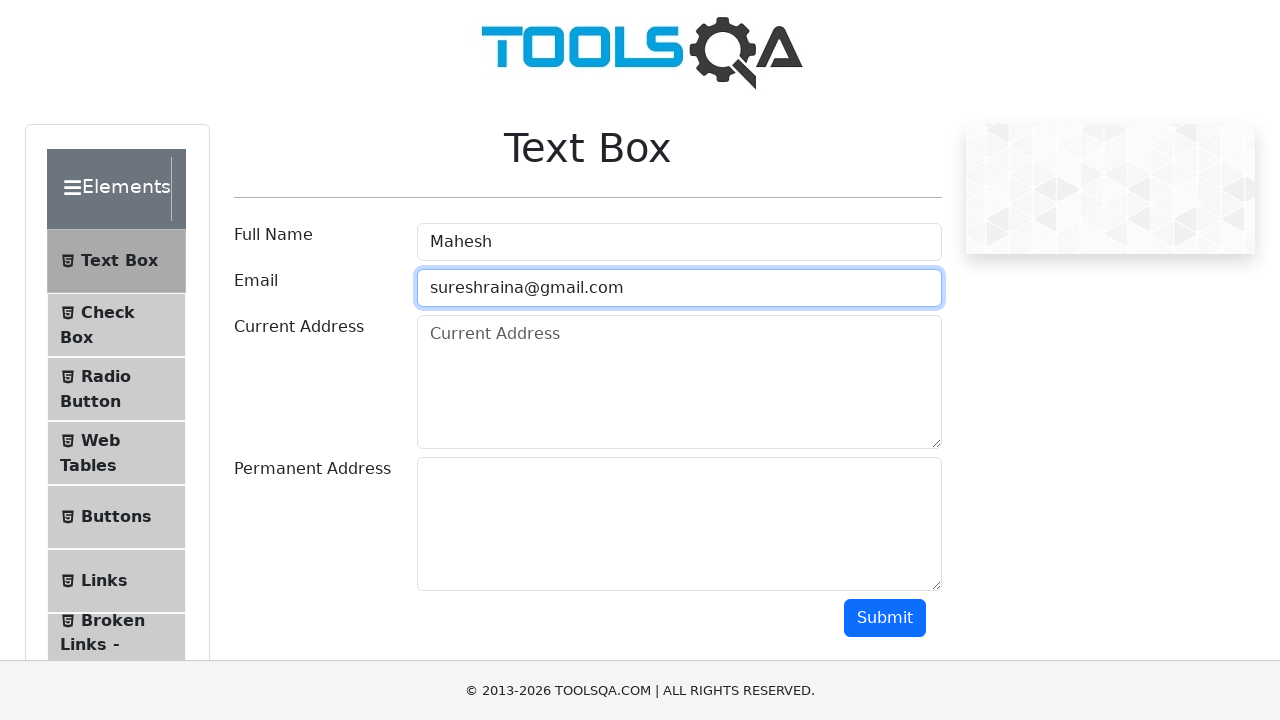

Pressed Tab to navigate to current address field
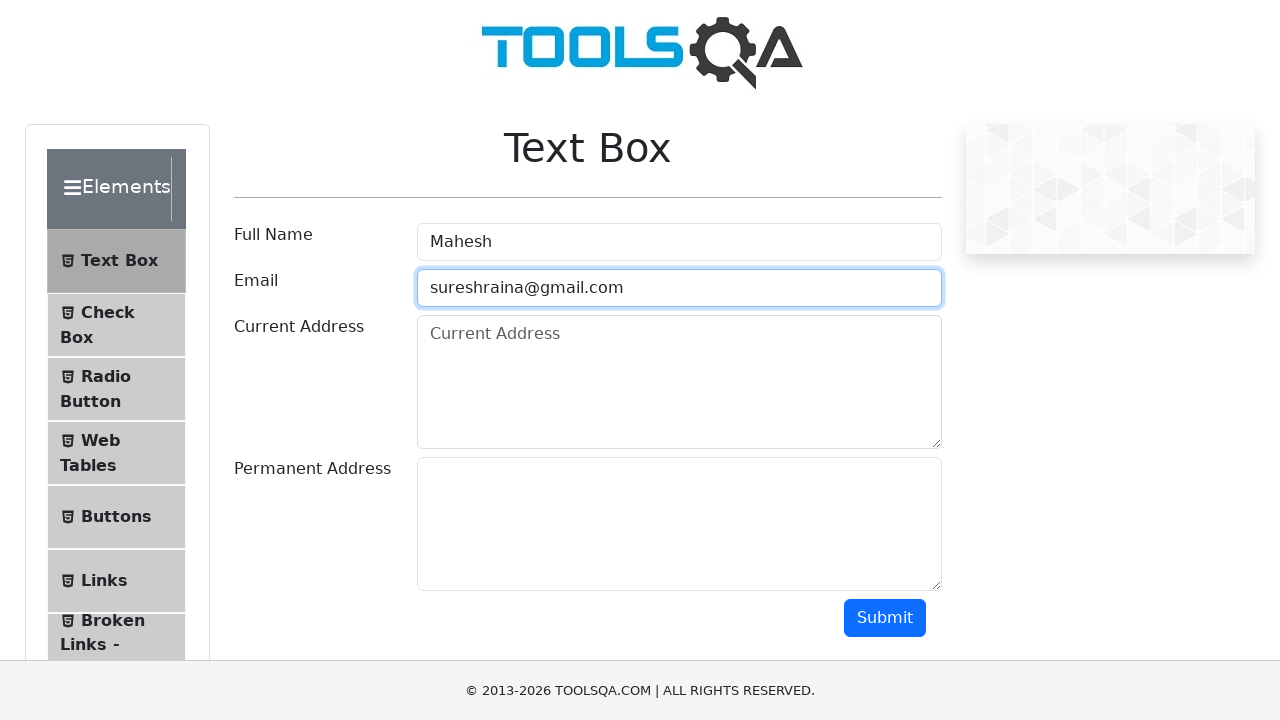

Typed current address 'Akurdipune' in current address field
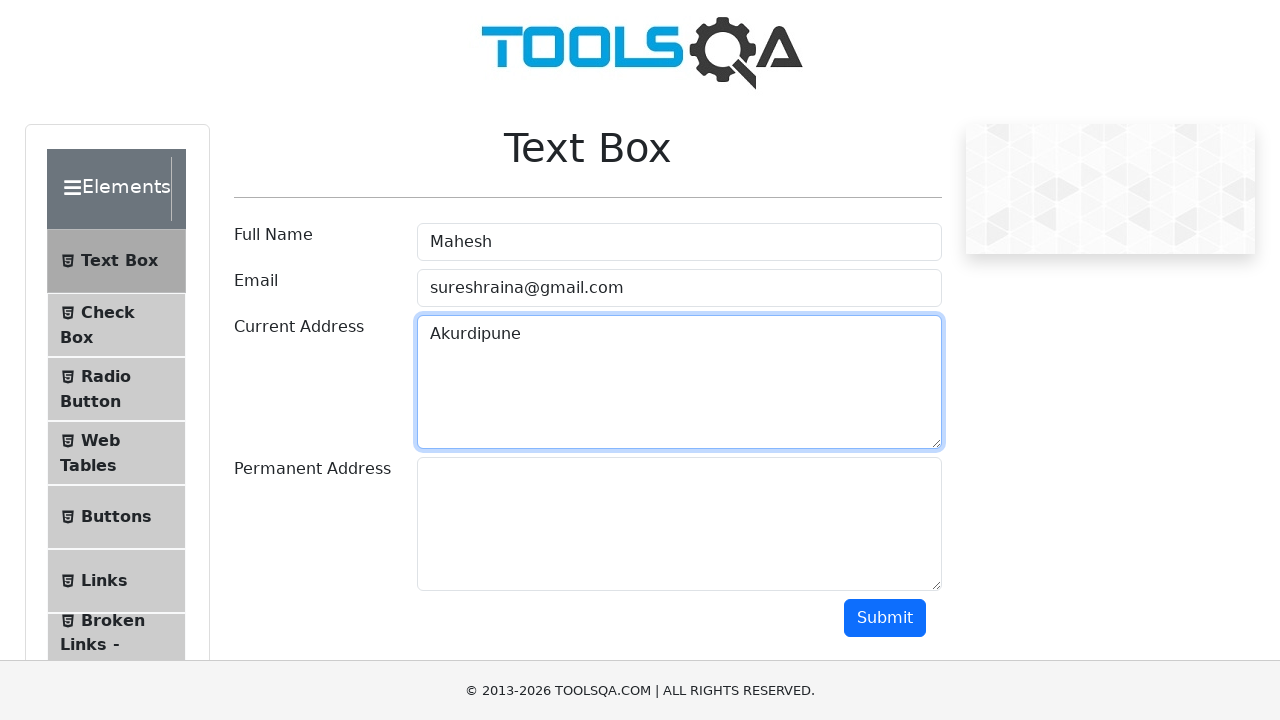

Selected all text in current address field using Ctrl+A
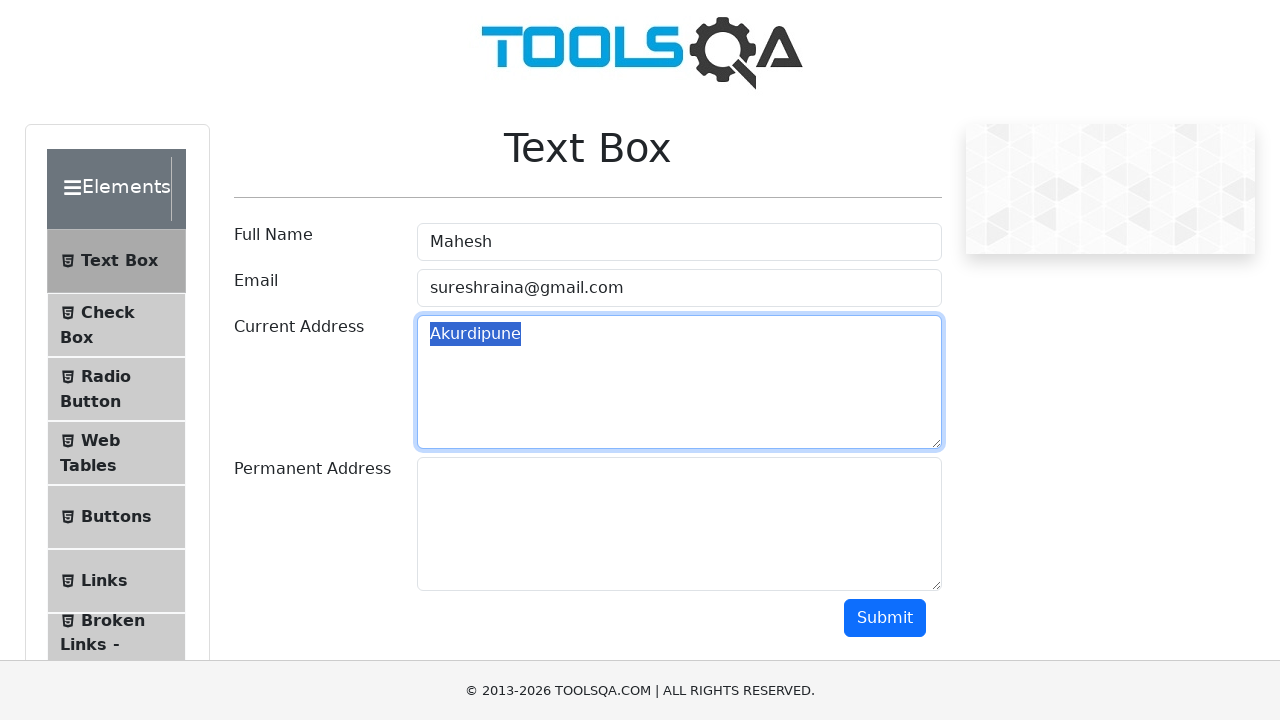

Copied selected text using Ctrl+C
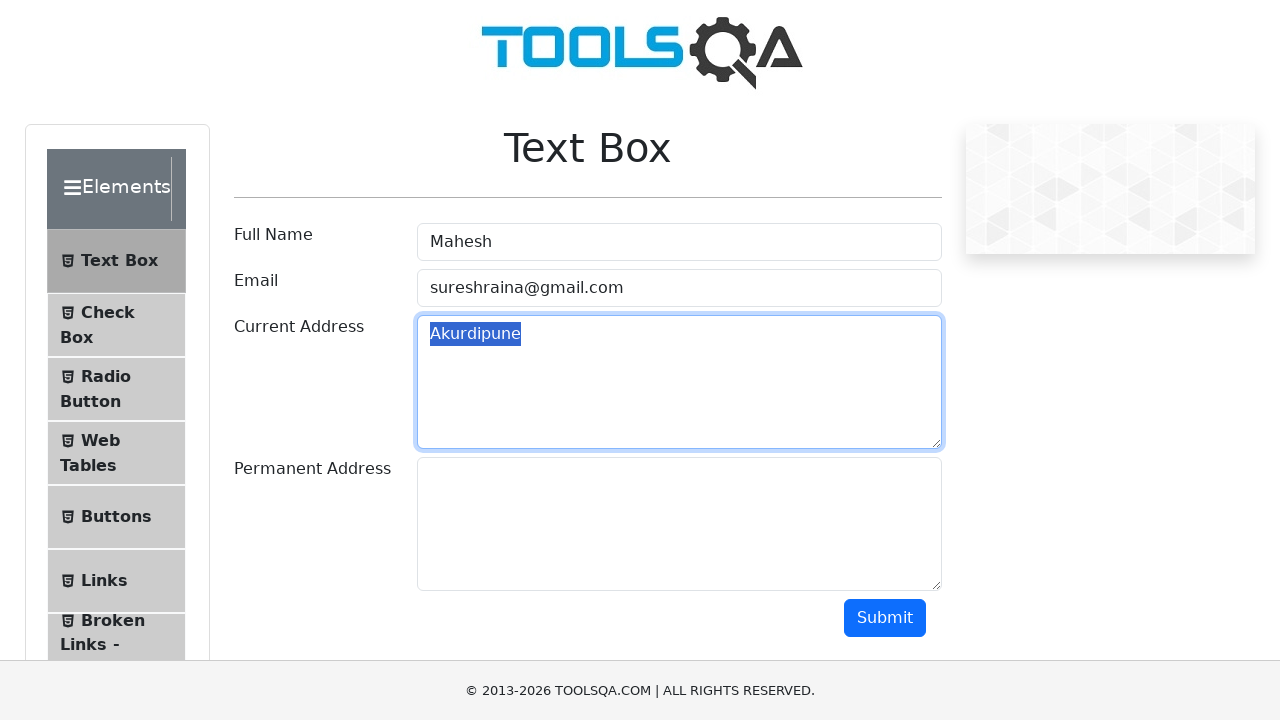

Pressed Tab to navigate to permanent address field
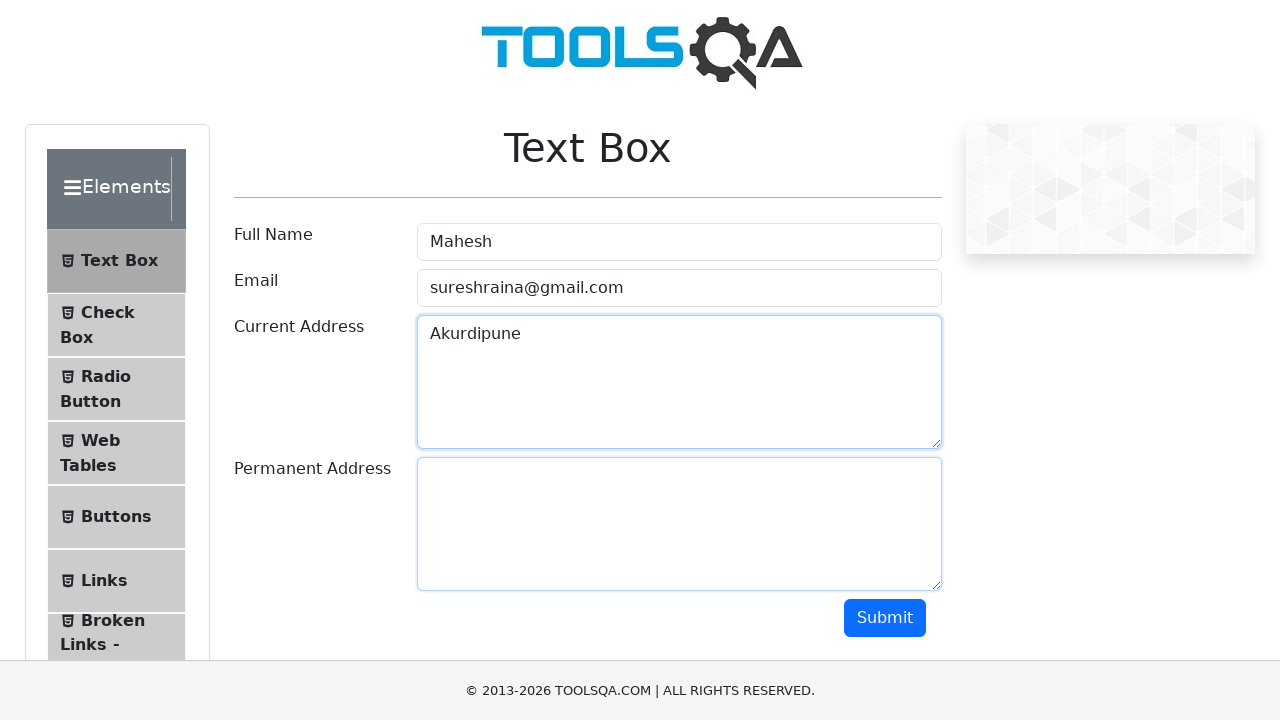

Pasted copied text into permanent address field using Ctrl+V
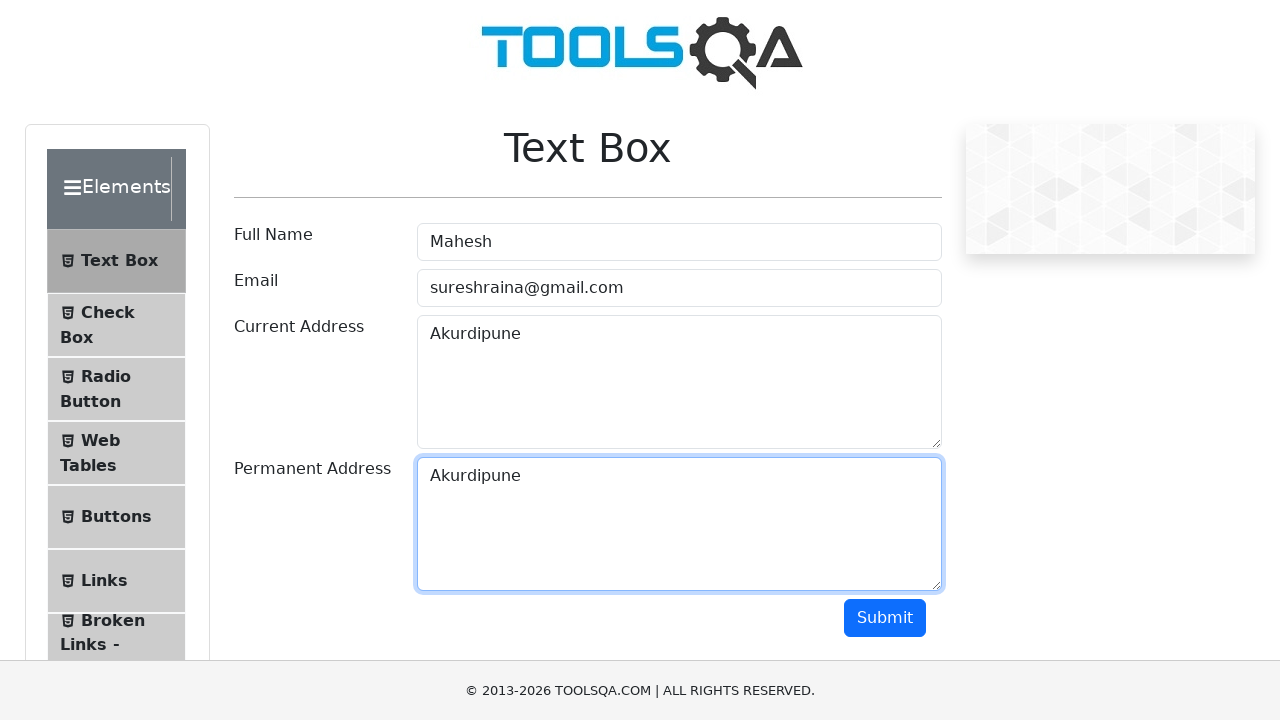

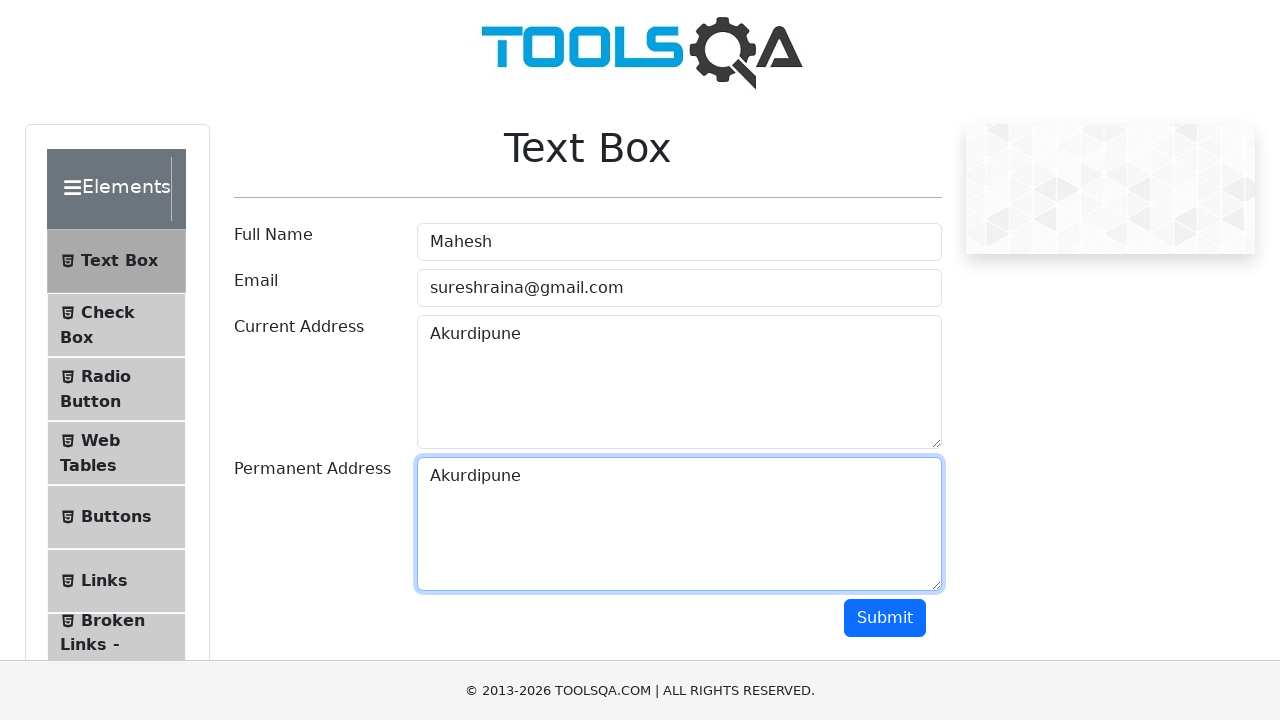